Tests SpiceJet flight booking interface by selecting departure and arrival airports from dynamic dropdown menus

Starting URL: https://www.spicejet.com/

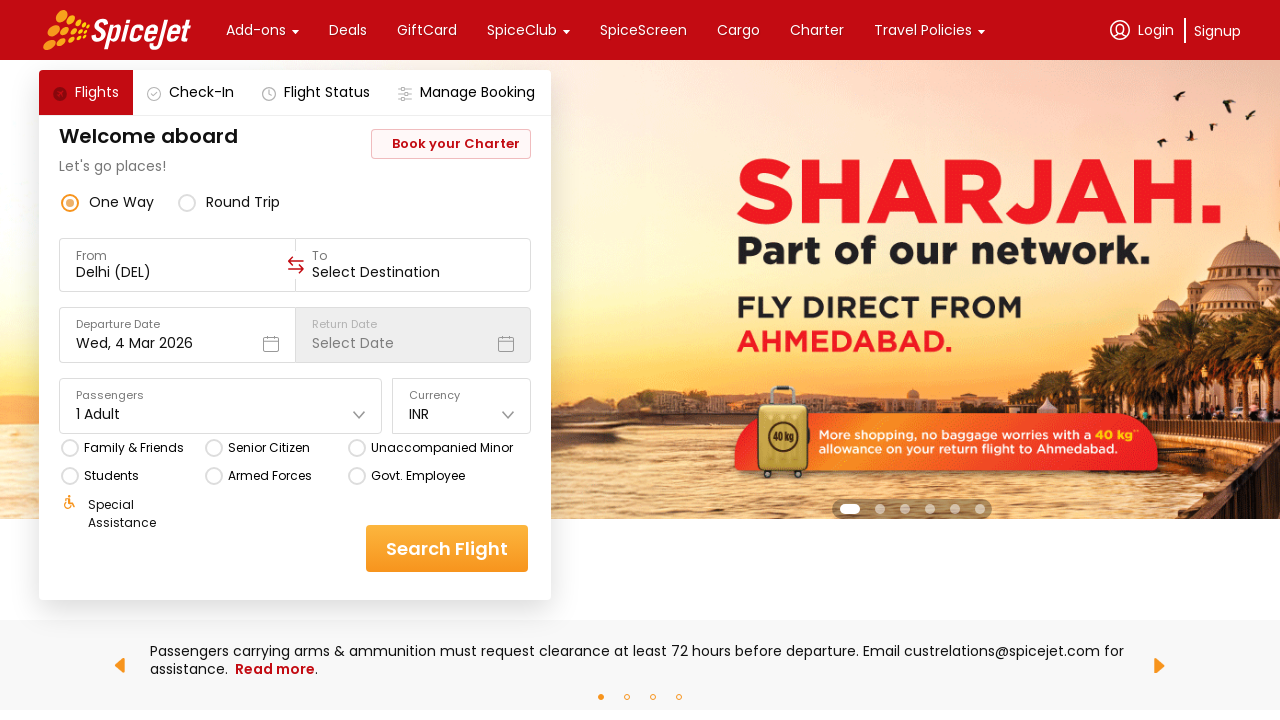

Clicked 'From' field to open departure airport dropdown at (178, 256) on xpath=//div[text()='From']
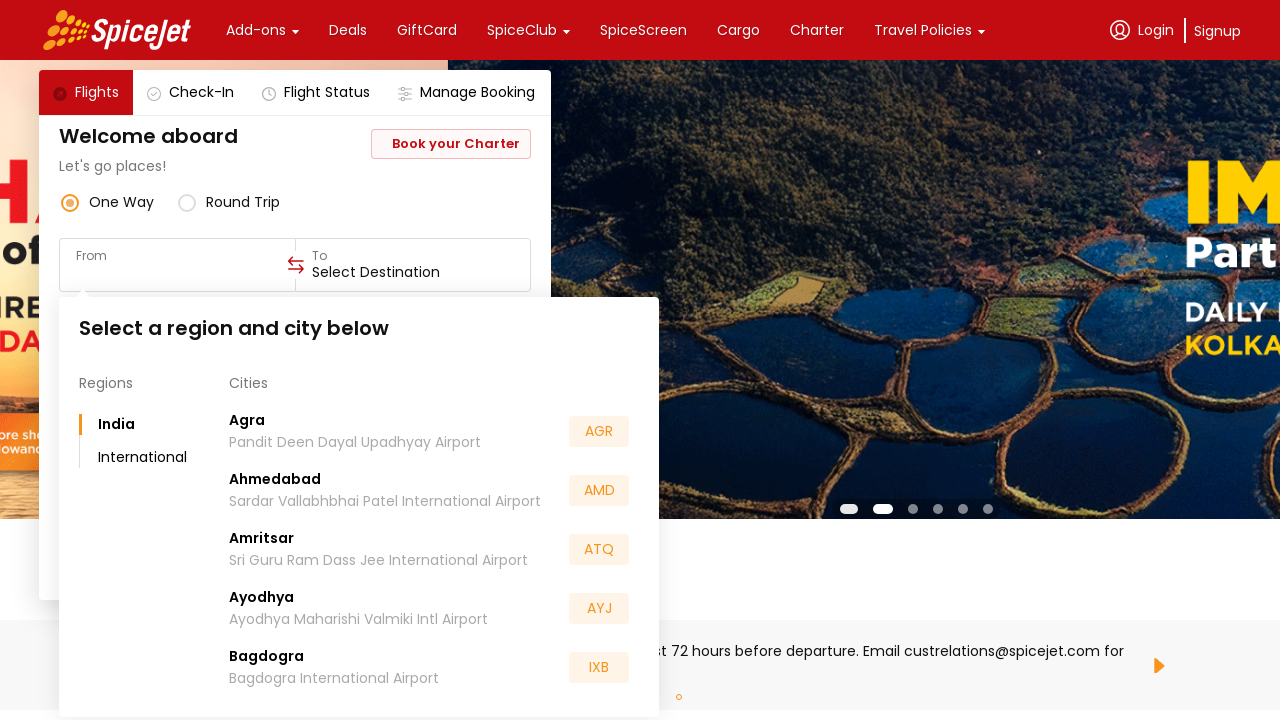

Selected Netaji Subhash Chandra Bose International Airport (Kolkata) as departure airport at (403, 552) on xpath=//div[text()='Netaji Subhash Chandra Bose International Airport']
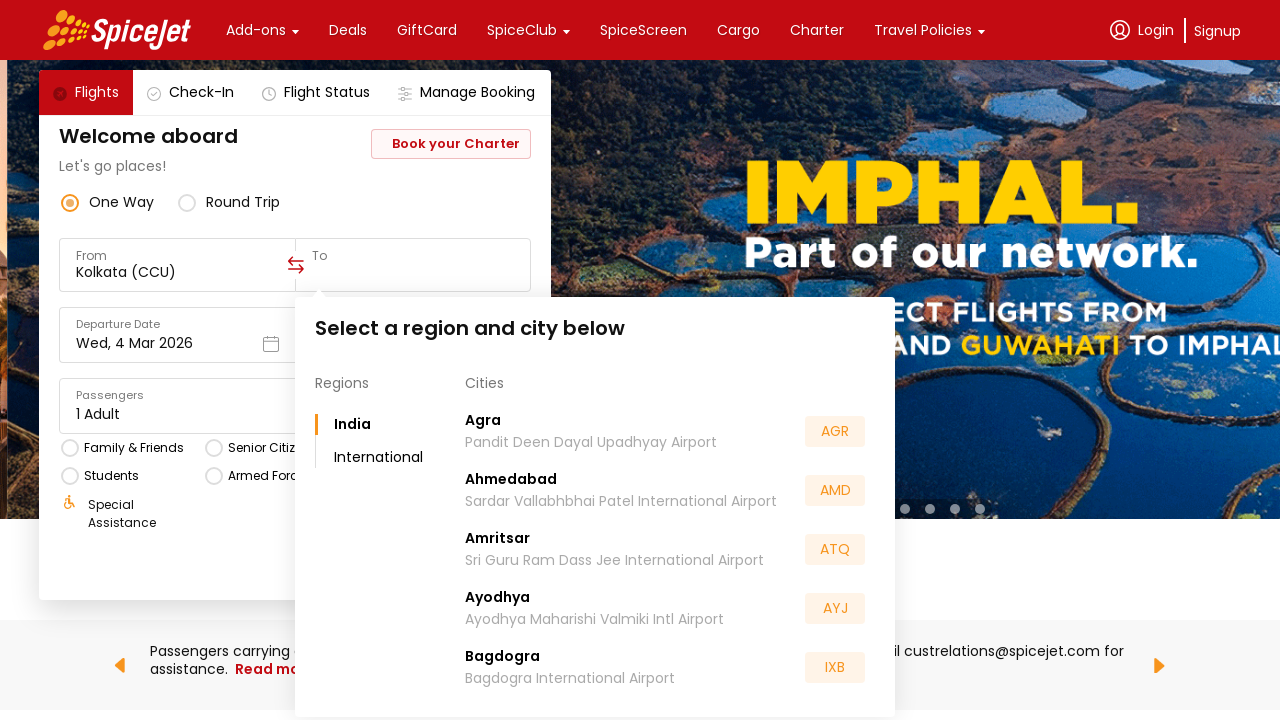

Waited 2 seconds for dropdown to close
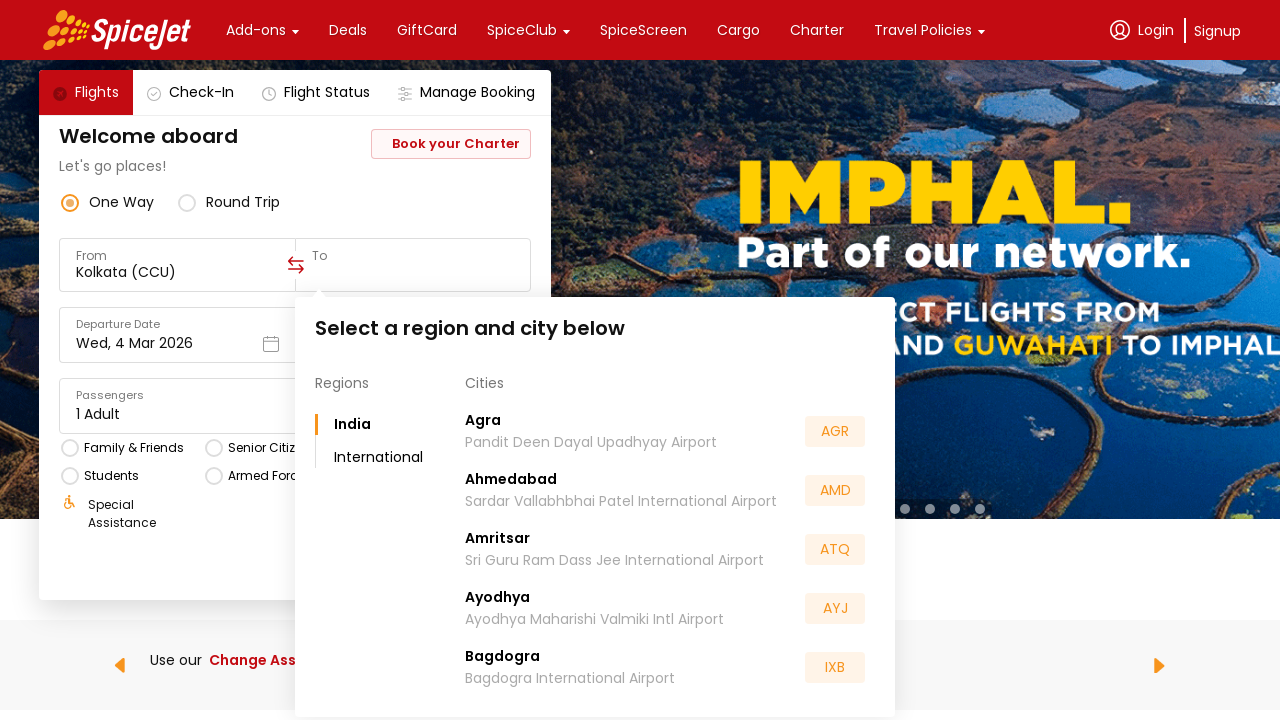

Selected Indira Gandhi International Airport (Delhi) as arrival airport at (582, 552) on xpath=//div[text()='Indira Gandhi International Airport']
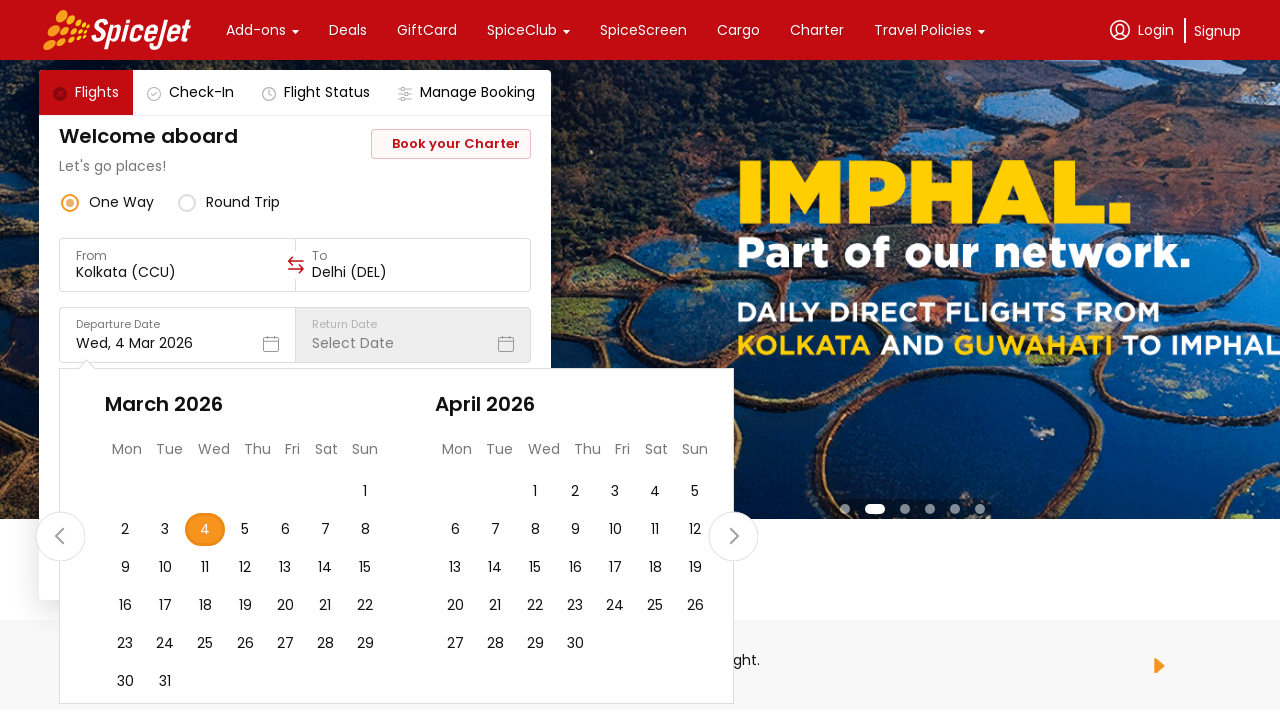

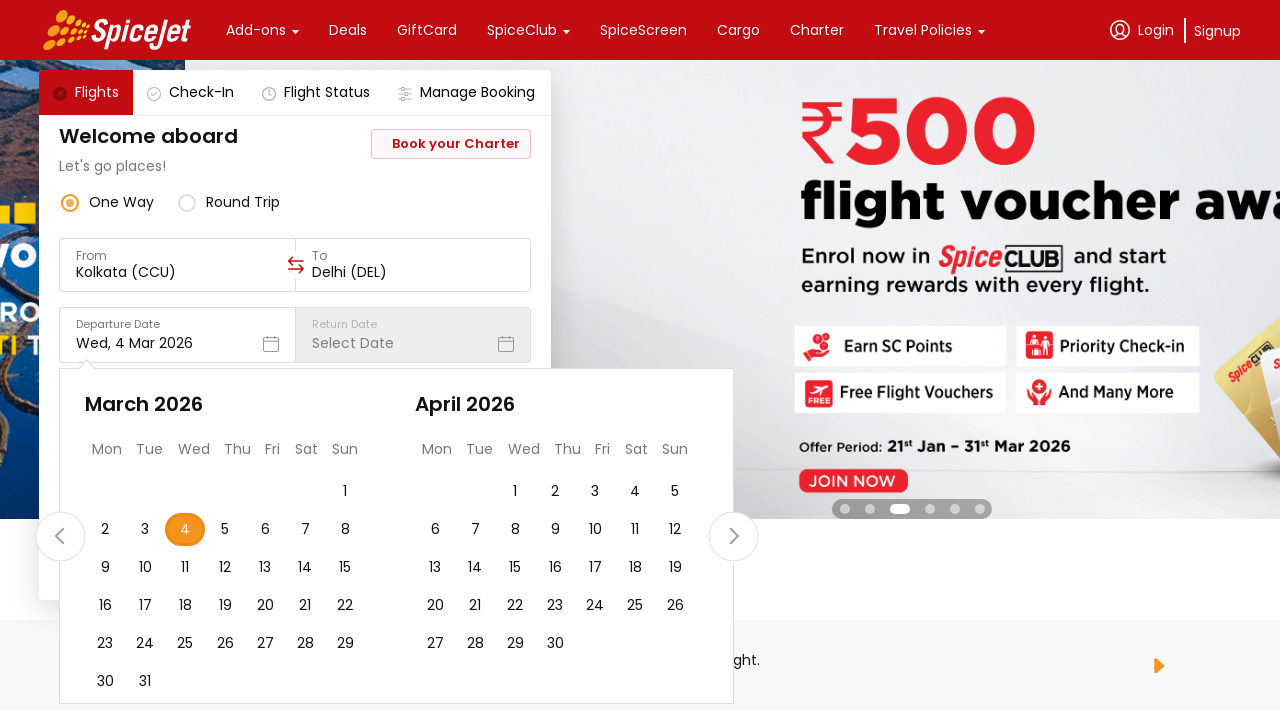